Tests a registration form by filling in first name, last name, and email fields in the first block, then submitting and verifying the success message.

Starting URL: http://suninjuly.github.io/registration1.html

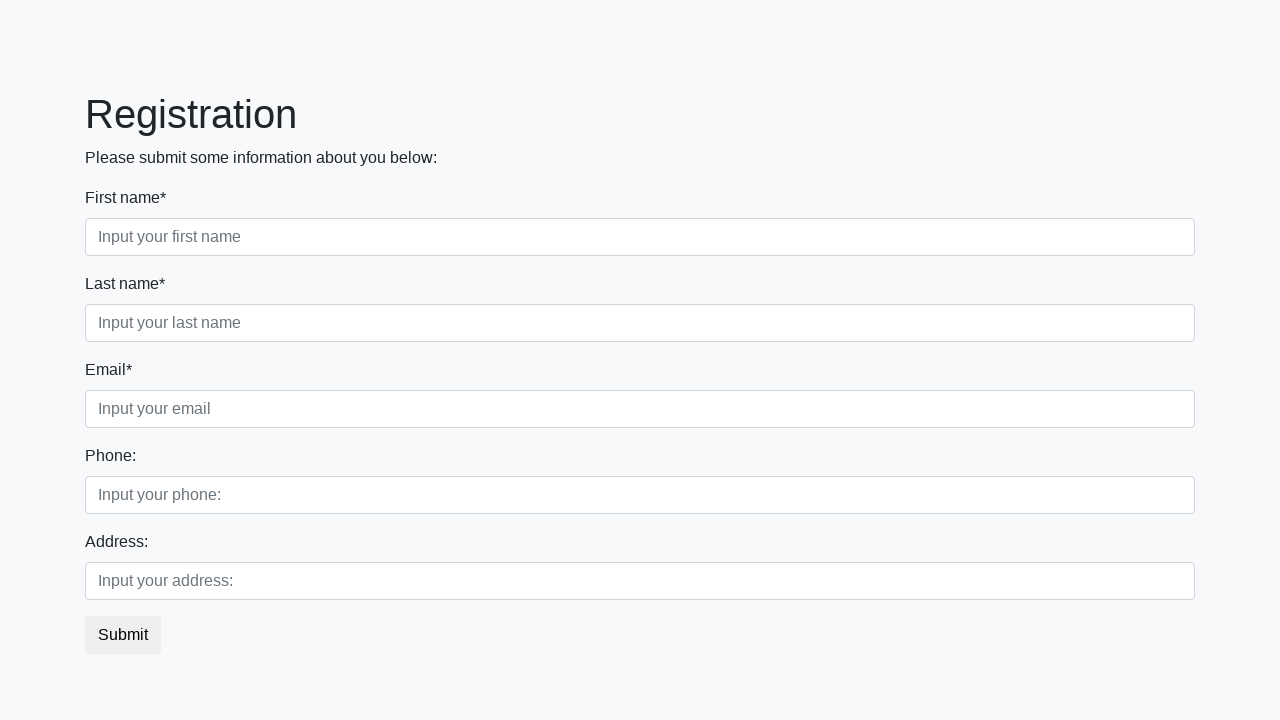

Filled first name field with 'Maria' on .first_block .first
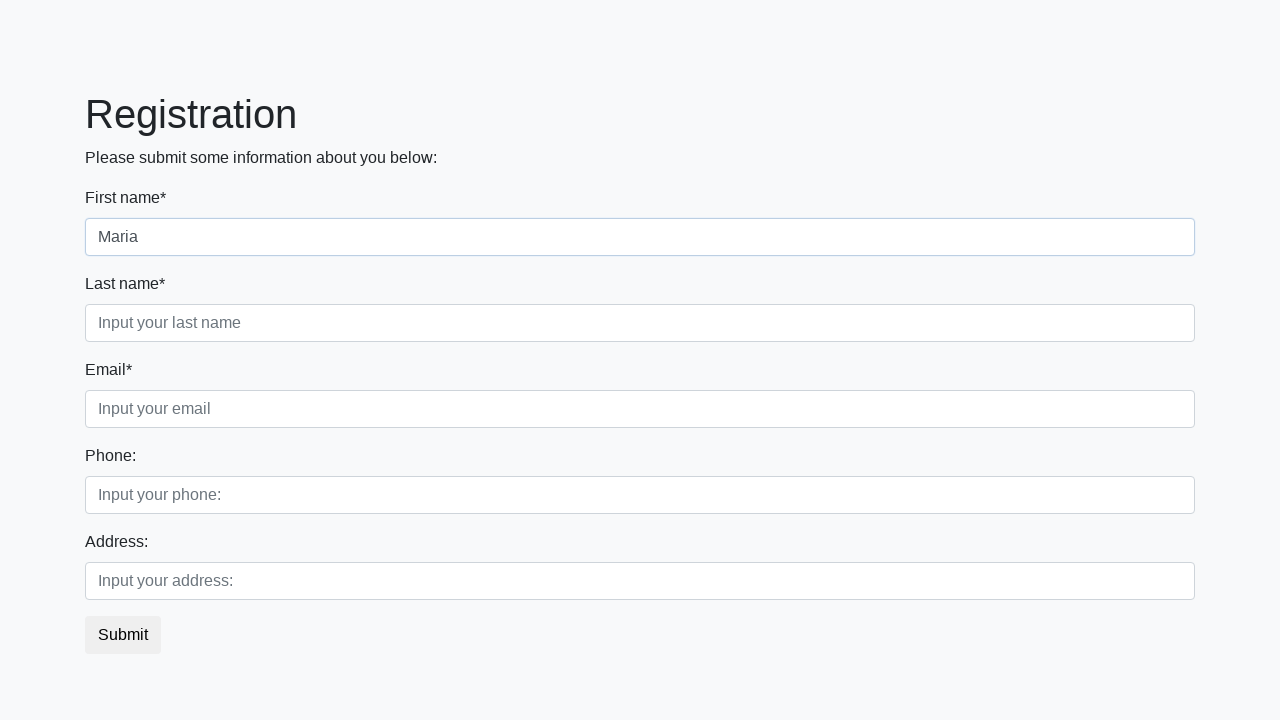

Filled last name field with 'Gonzalez' on .first_block .second
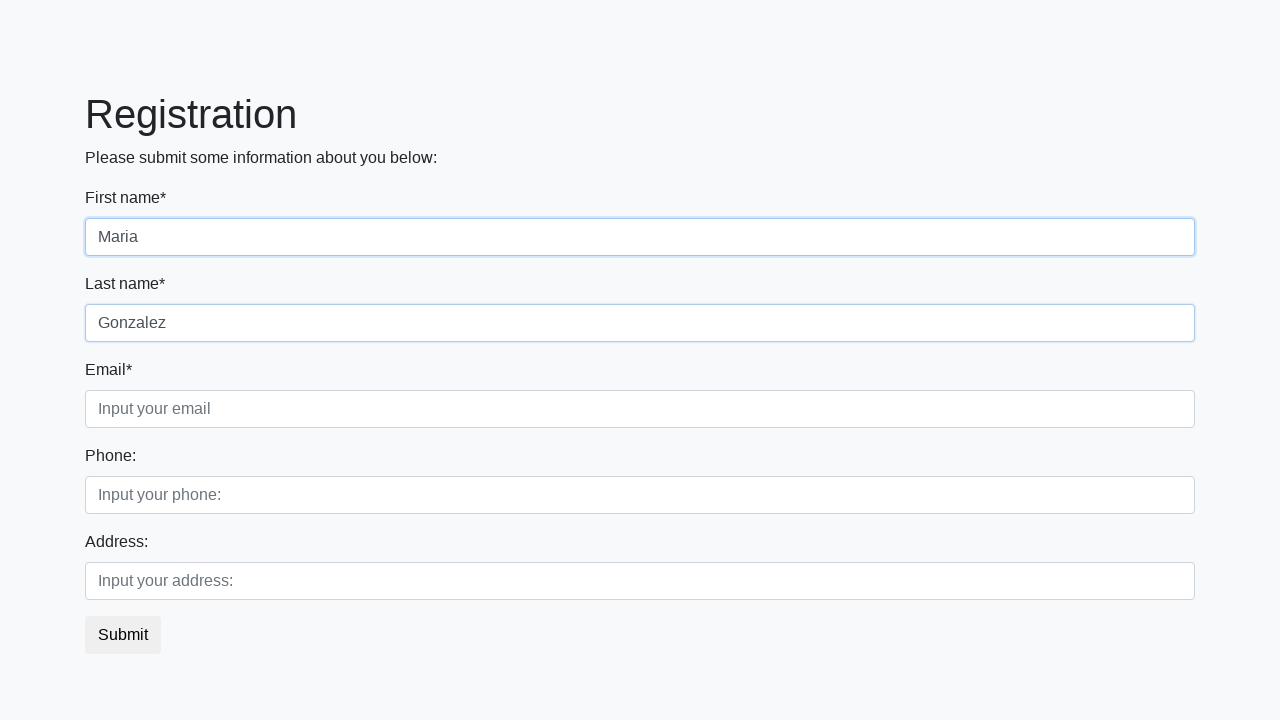

Filled email field with 'maria.g@testmail.com' on .first_block .third
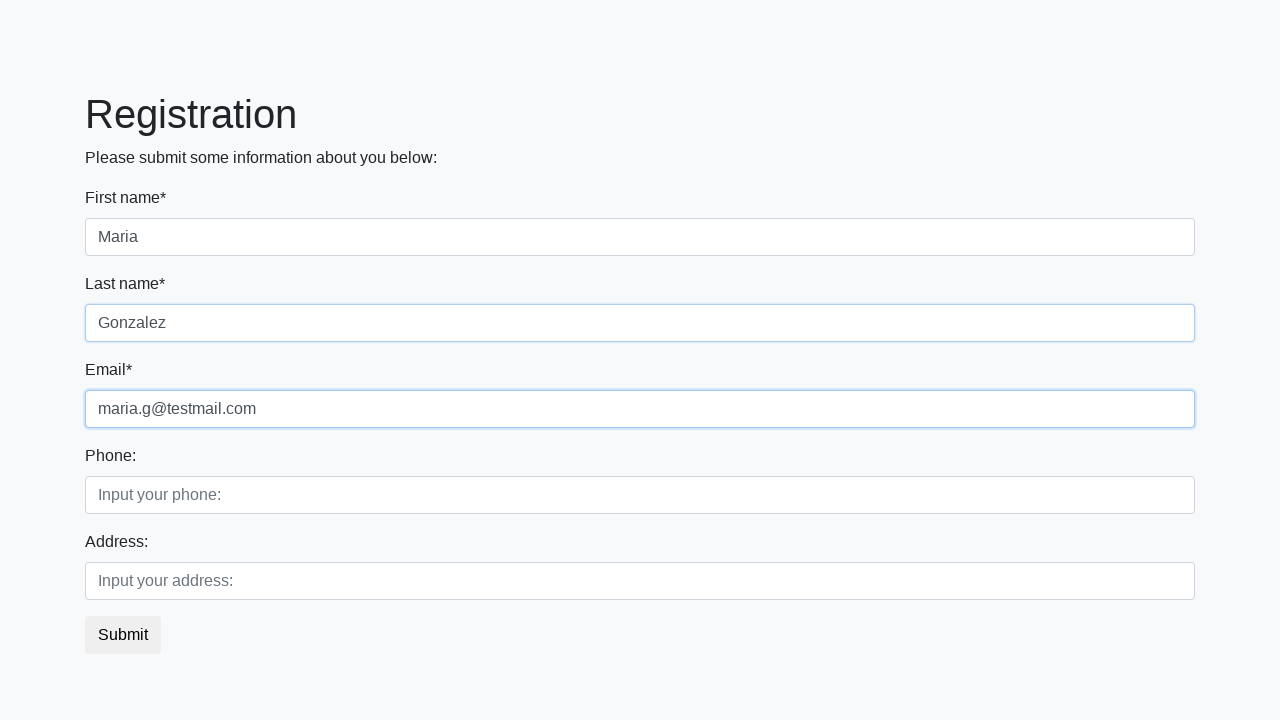

Clicked submit button to register at (123, 635) on button.btn
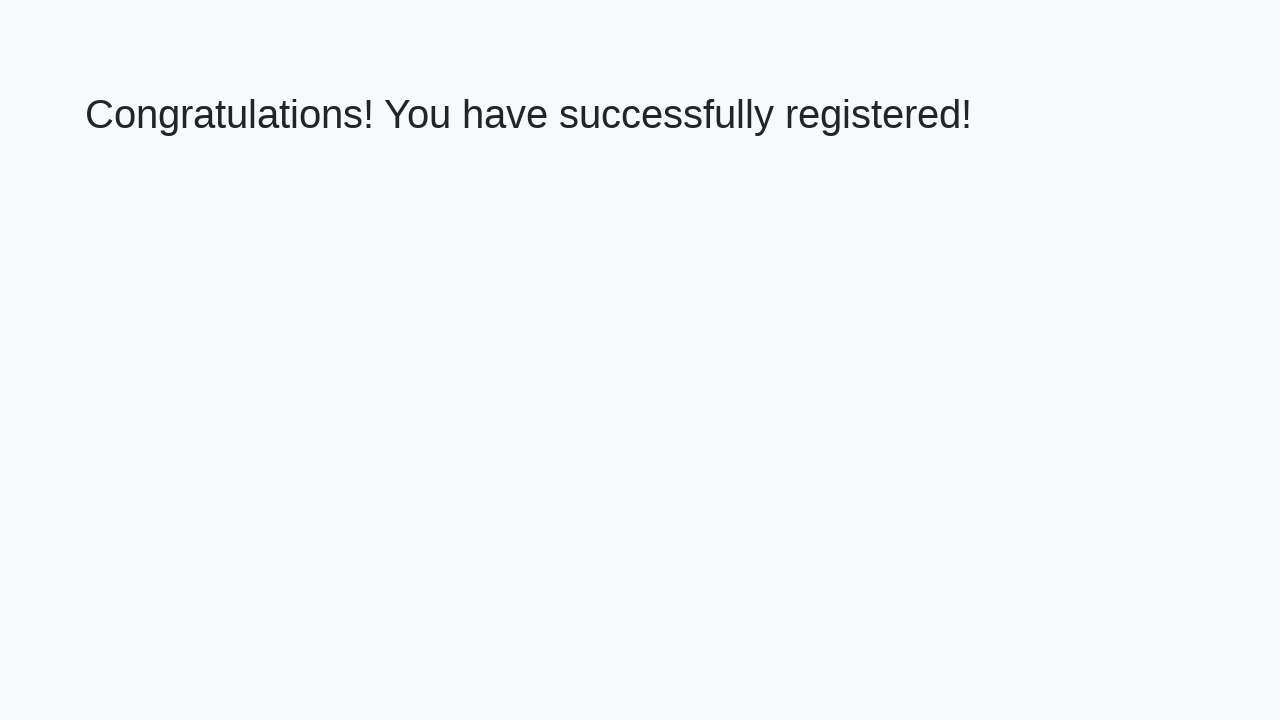

Retrieved success message text from h1 element
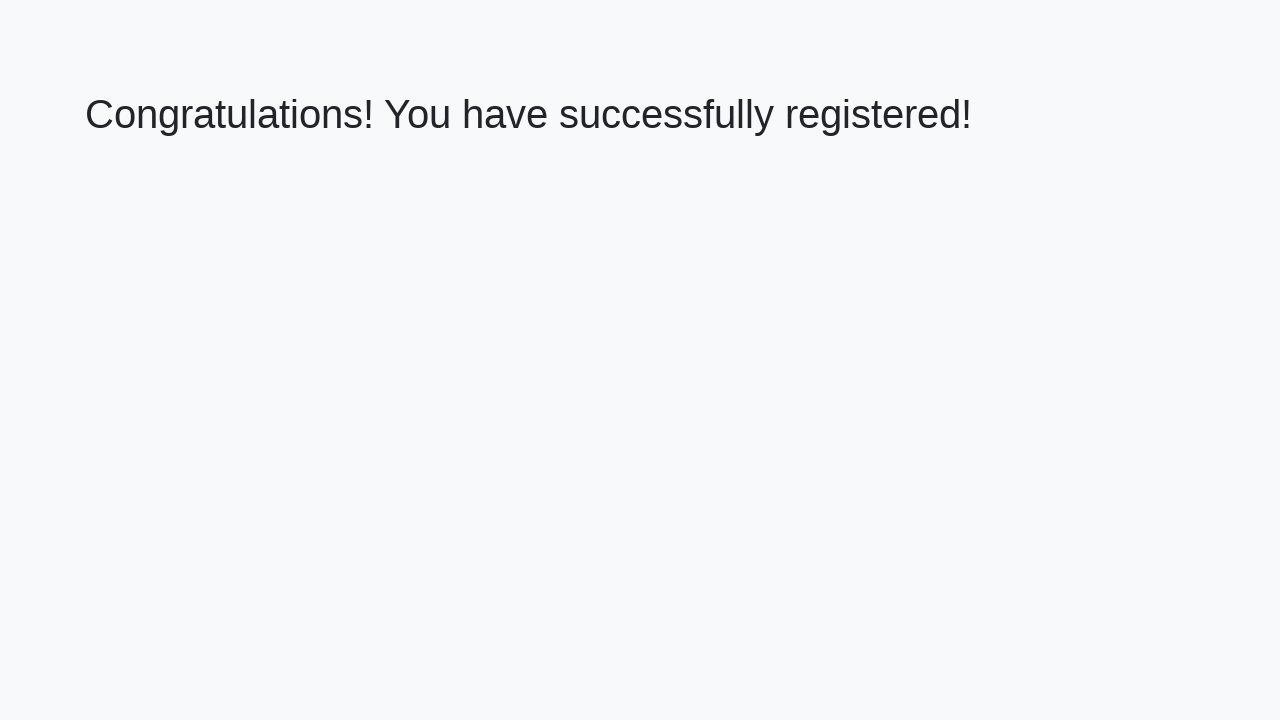

Verified success message: 'Congratulations! You have successfully registered!'
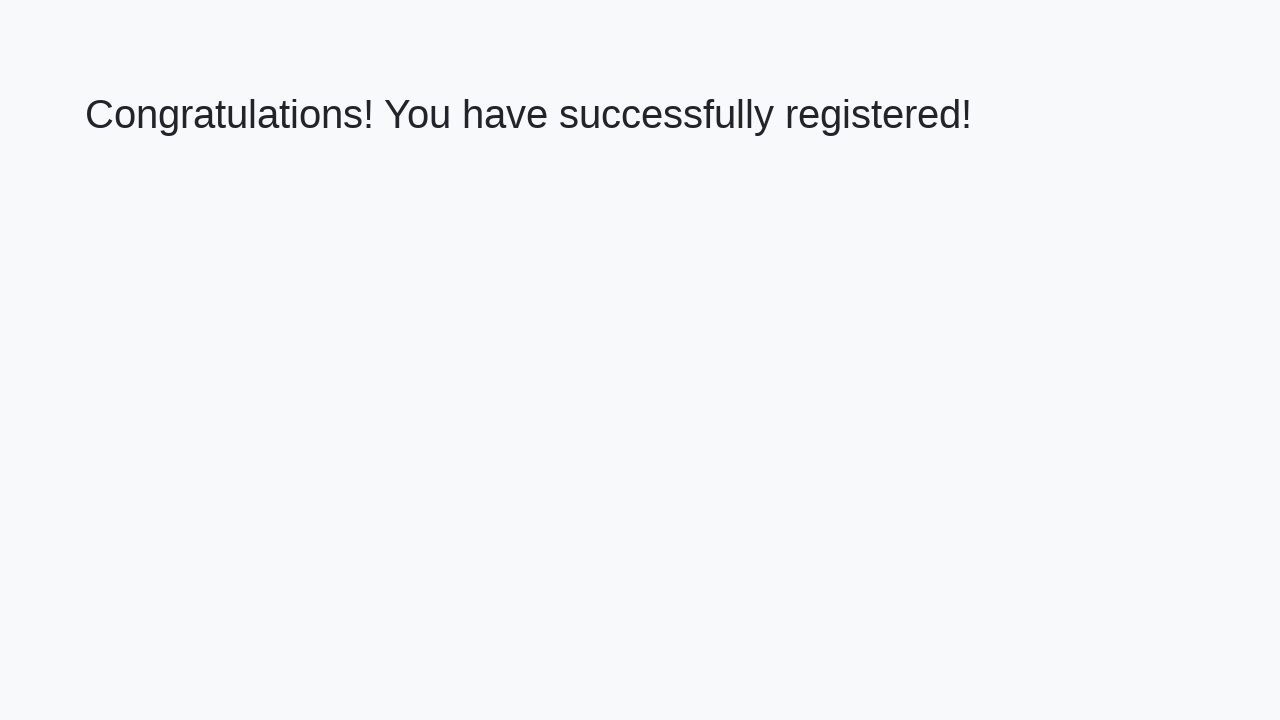

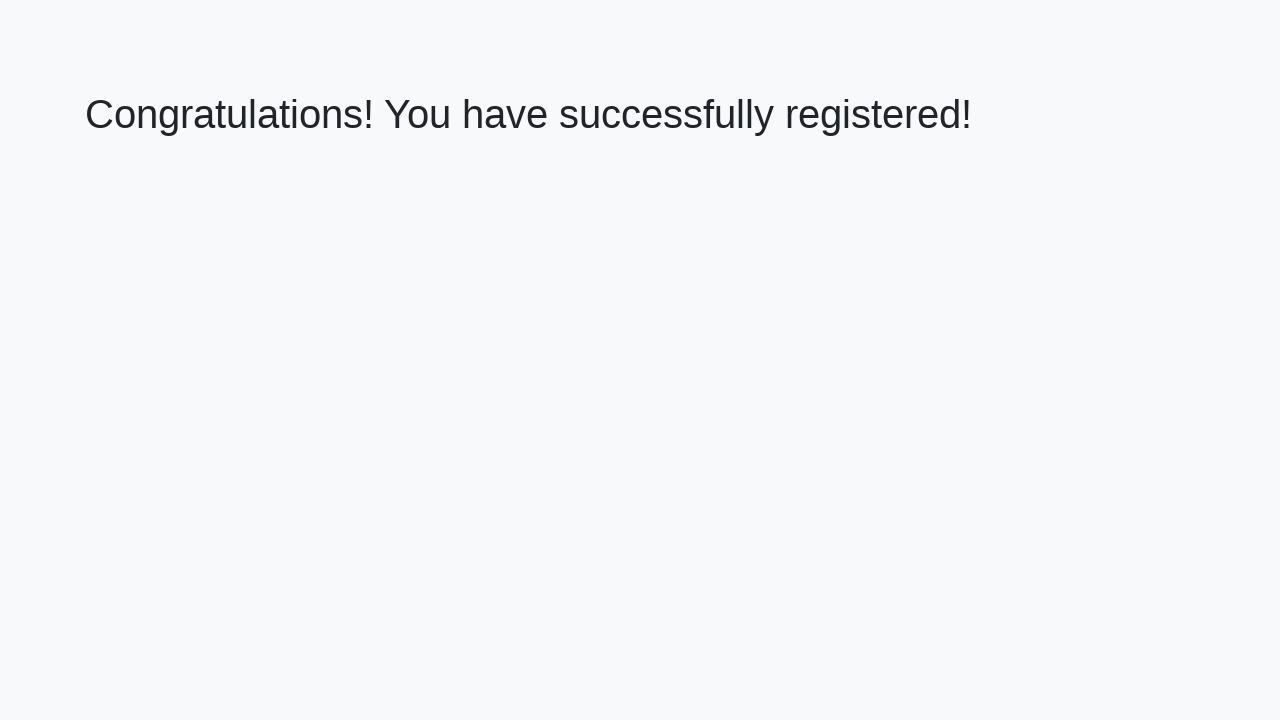